Navigates to a temperature monitoring web application and verifies that the temperature reading element is displayed on the page.

Starting URL: https://psyteam-fc61f.web.app/

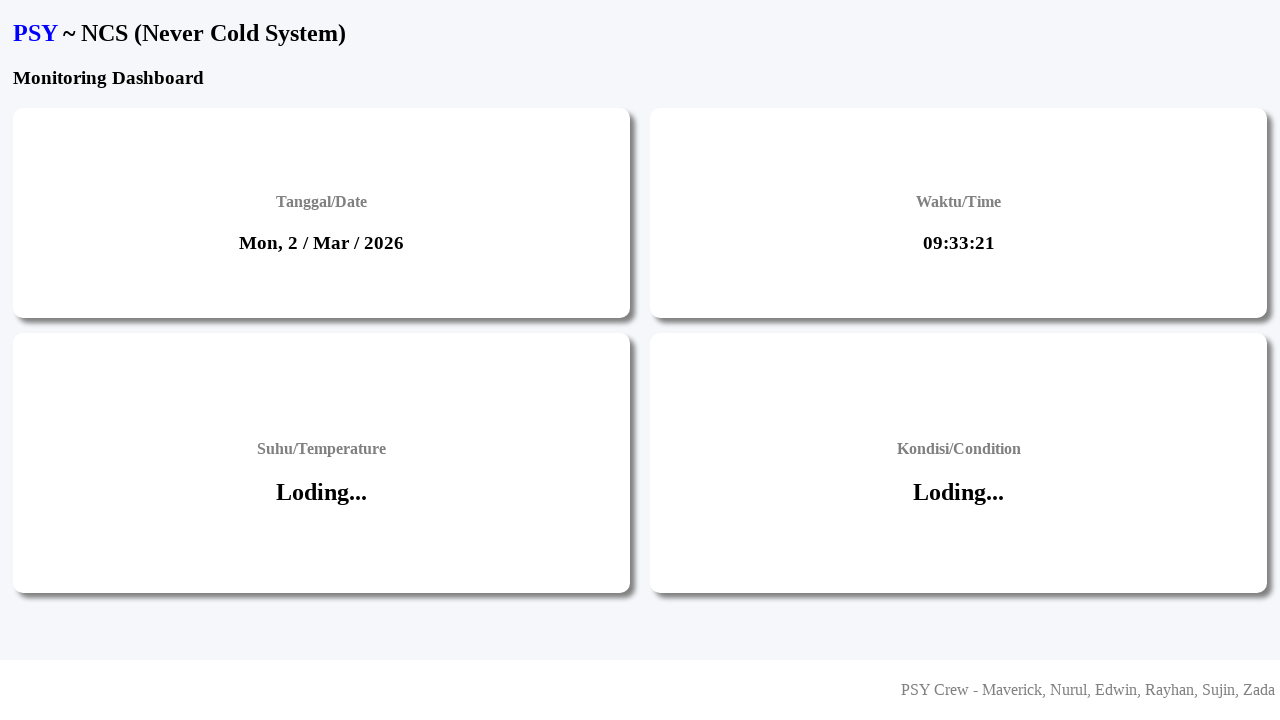

Waited for page to fully load (networkidle state)
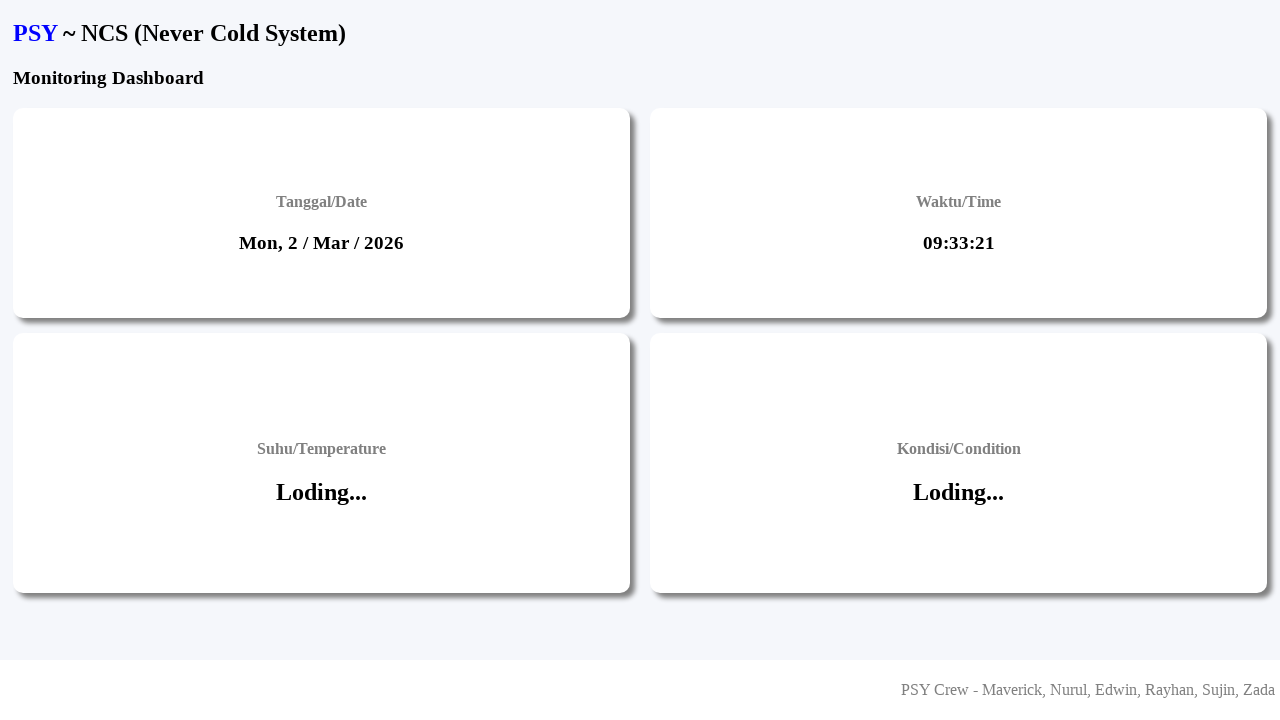

Temperature reading element is present on the page
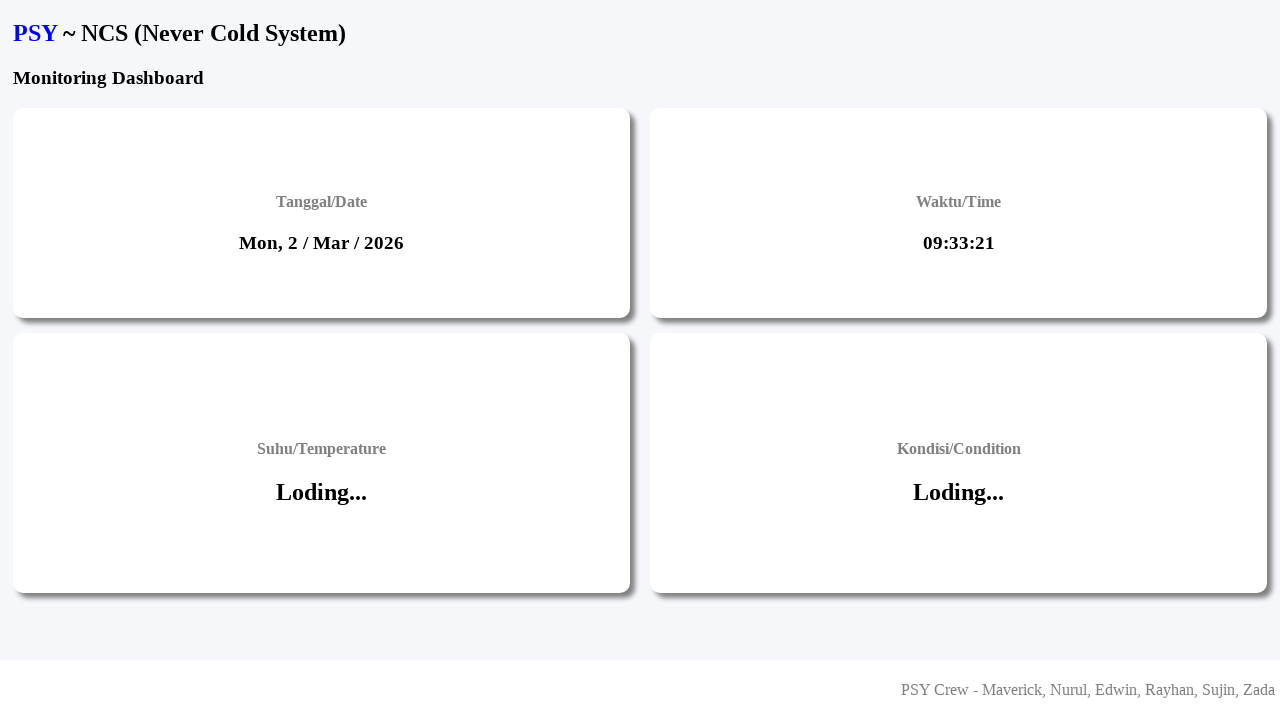

Temperature reading element is visible on the page
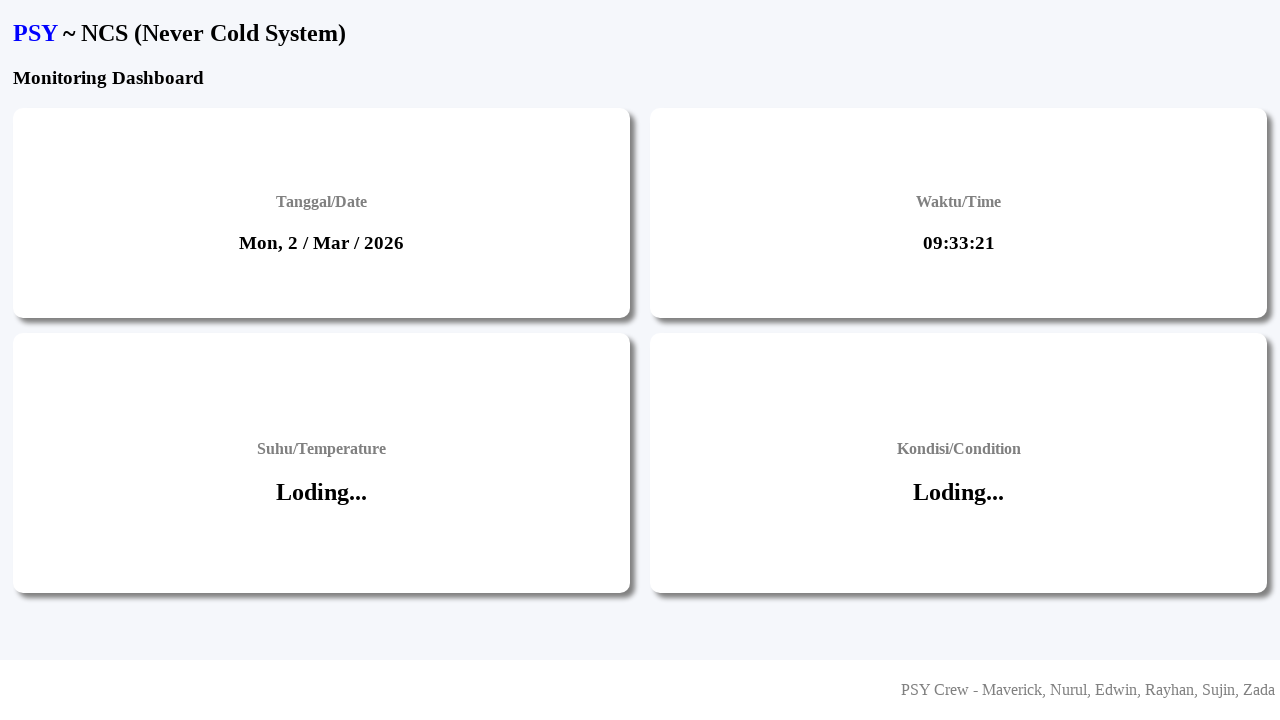

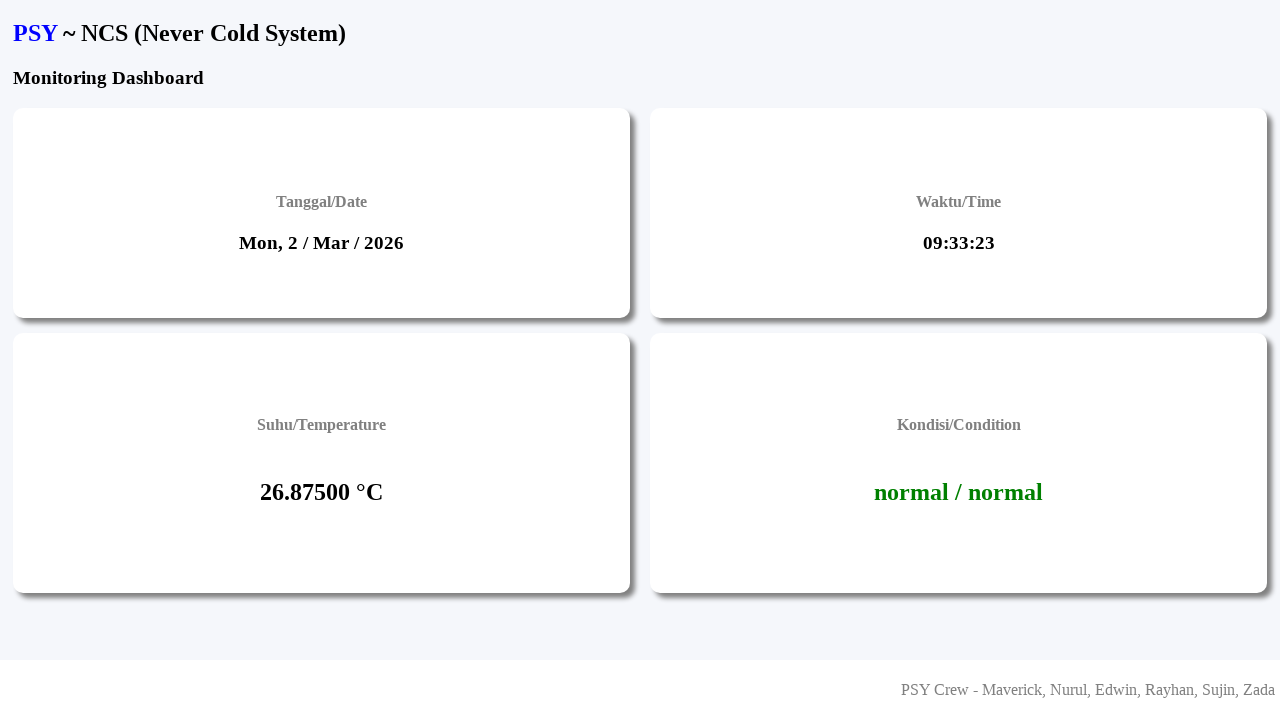